Navigates to a learning site and clicks on the Login link to verify navigation works correctly.

Starting URL: http://andestech.org/learning/rfb18

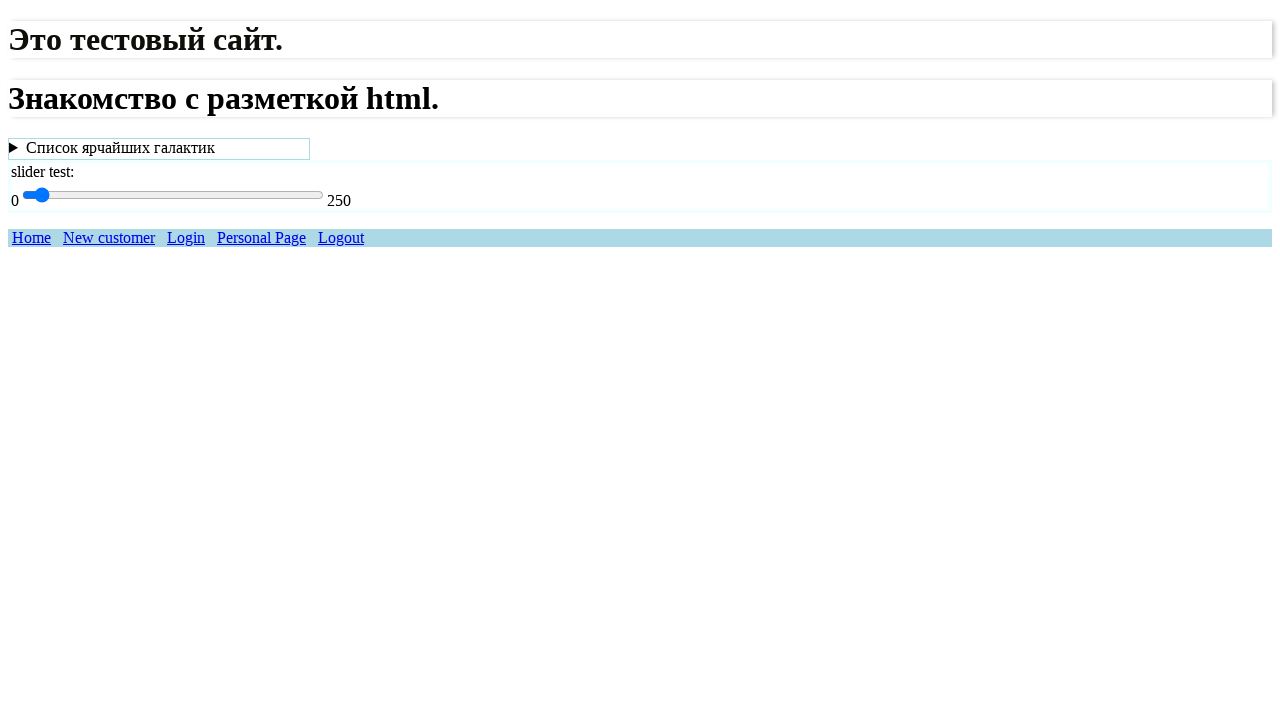

Waited for page DOM content to load on http://andestech.org/learning/rfb18
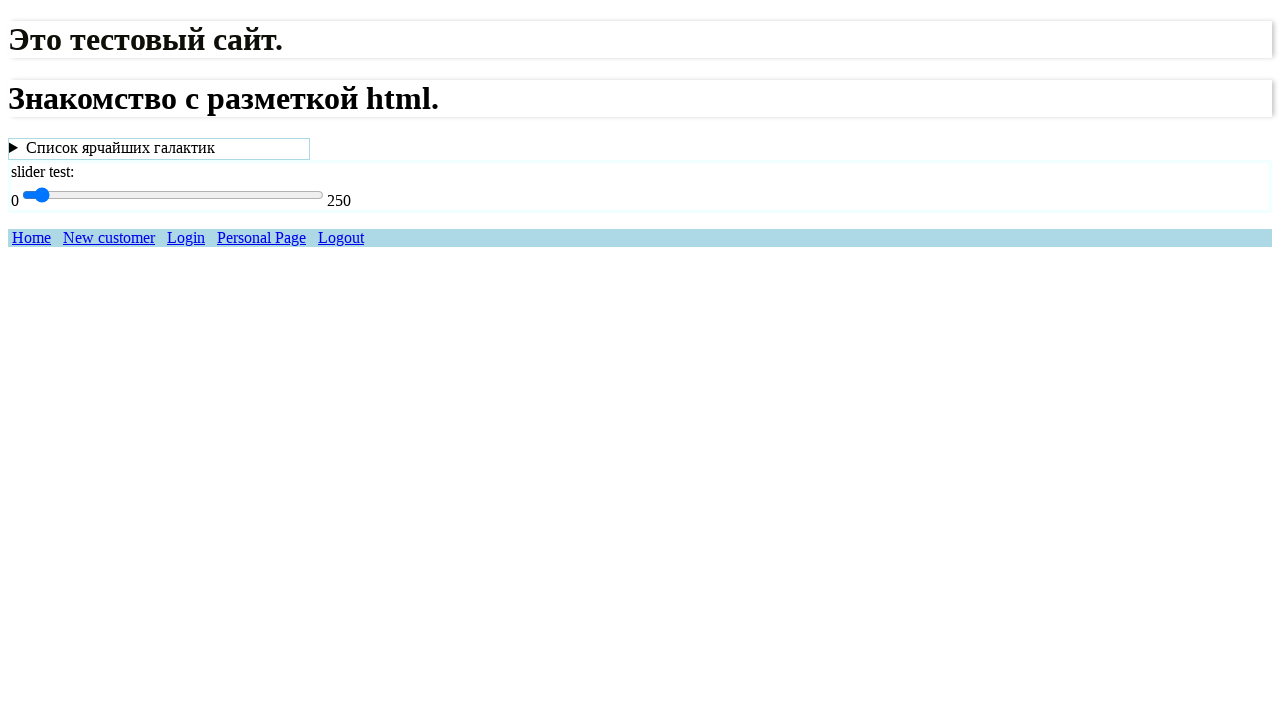

Clicked on the Login link at (186, 238) on text=Login
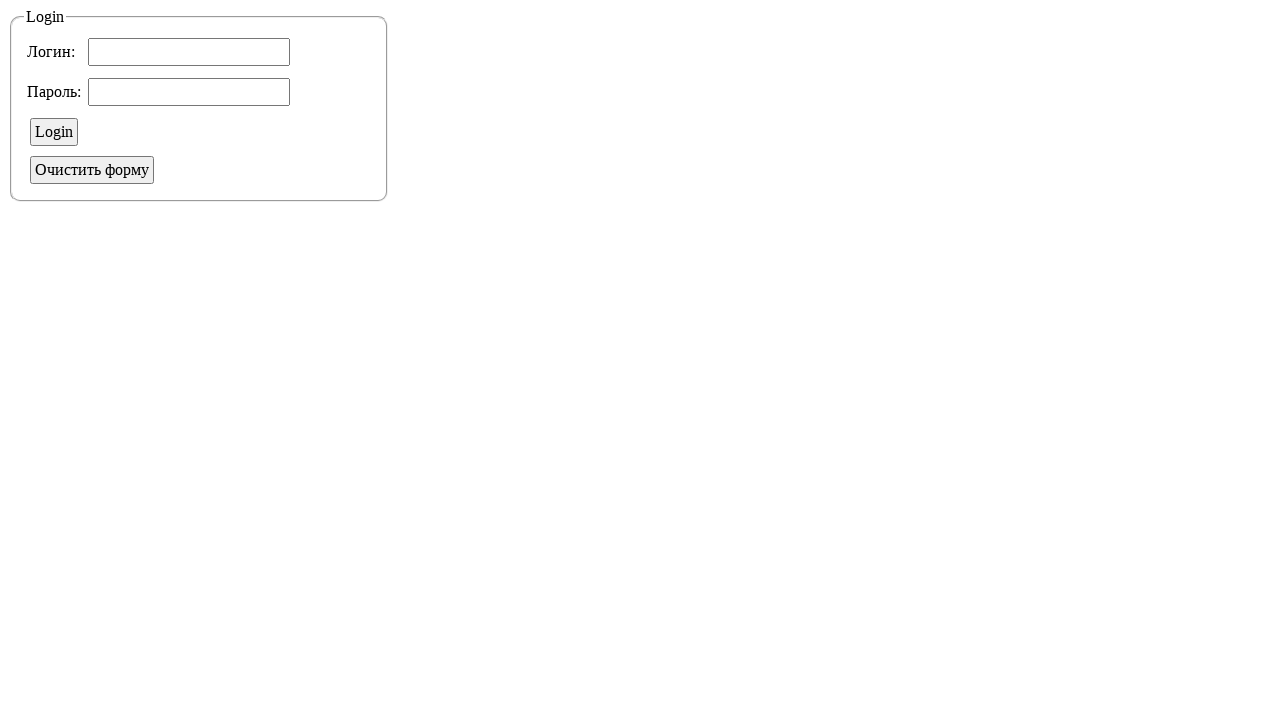

Waited for page to fully load after clicking Login
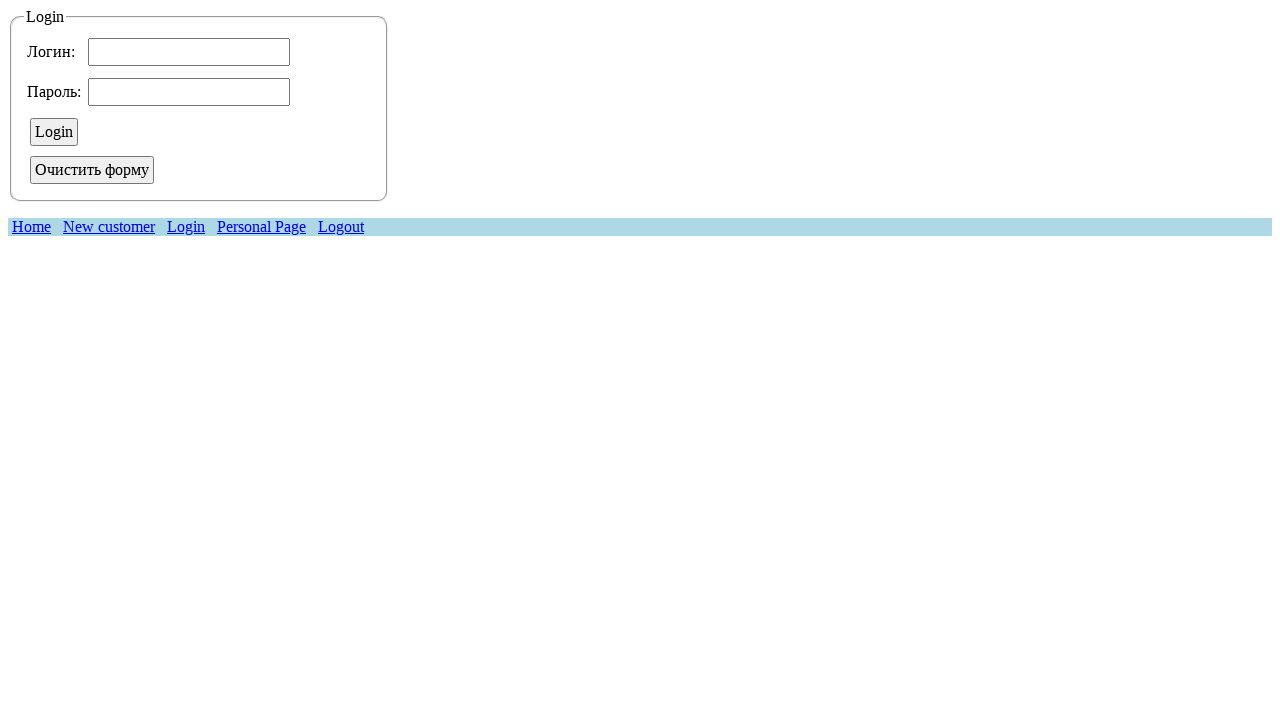

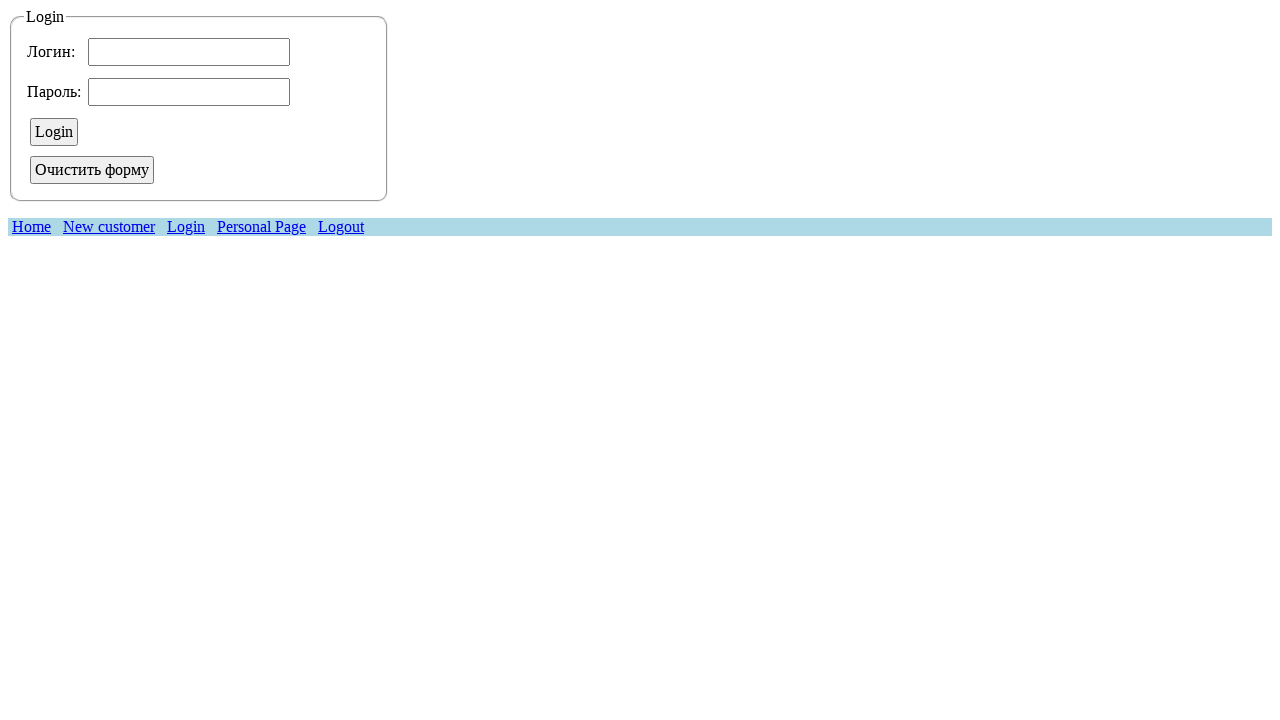